Tests the A/B Testing page on the-internet.herokuapp.com by navigating to it via the homepage link and verifying the page loads with the expected heading element.

Starting URL: https://the-internet.herokuapp.com

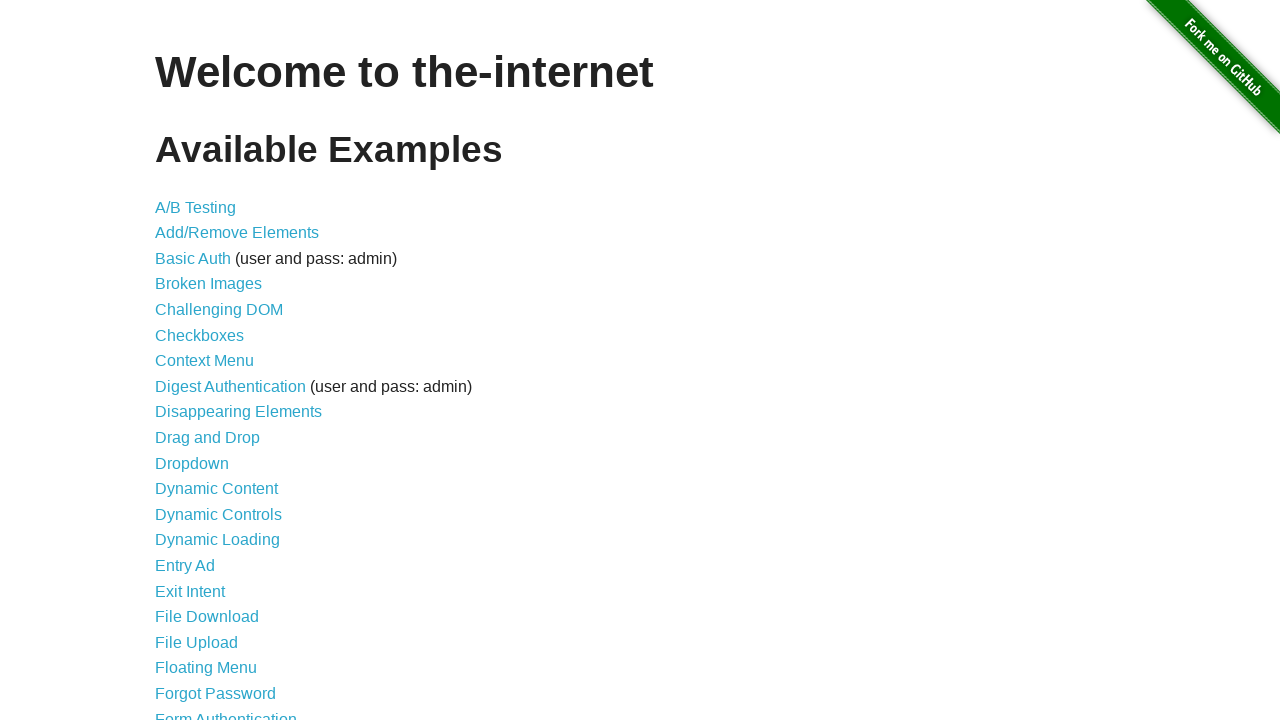

Clicked A/B Testing link on homepage at (196, 207) on a:text('A/B Testing')
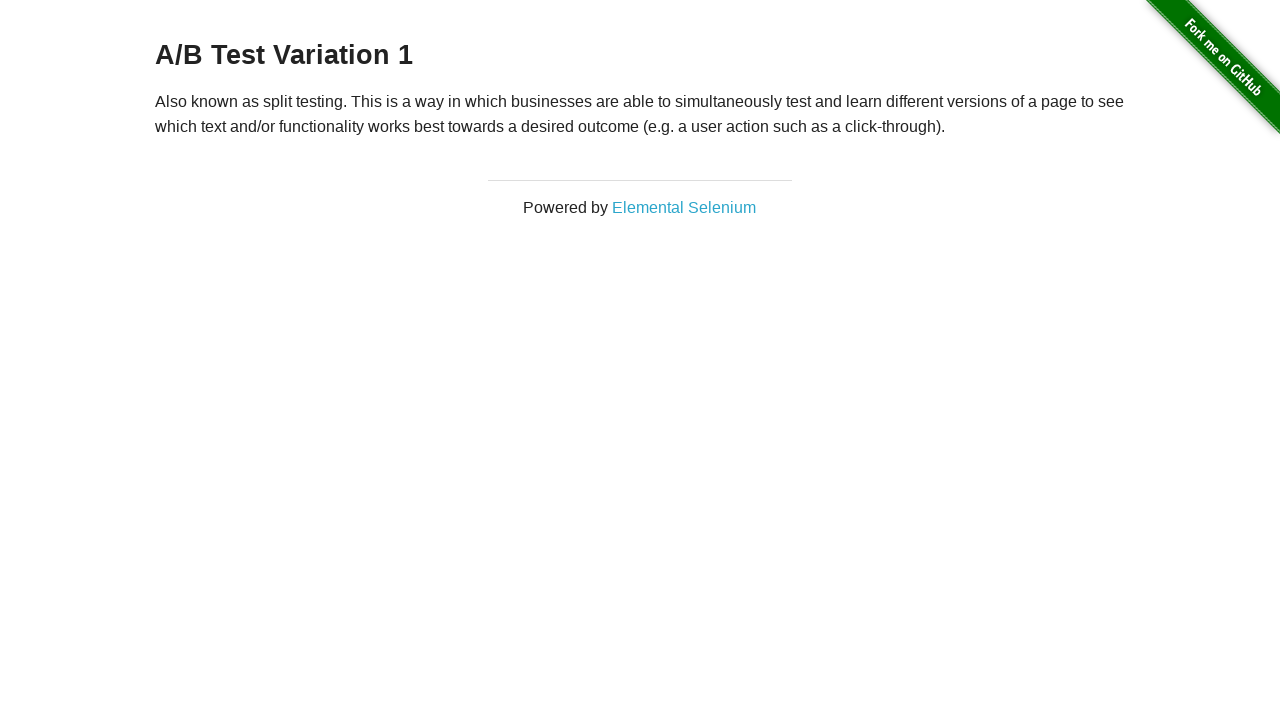

A/B Testing page loaded and h3 heading element appeared
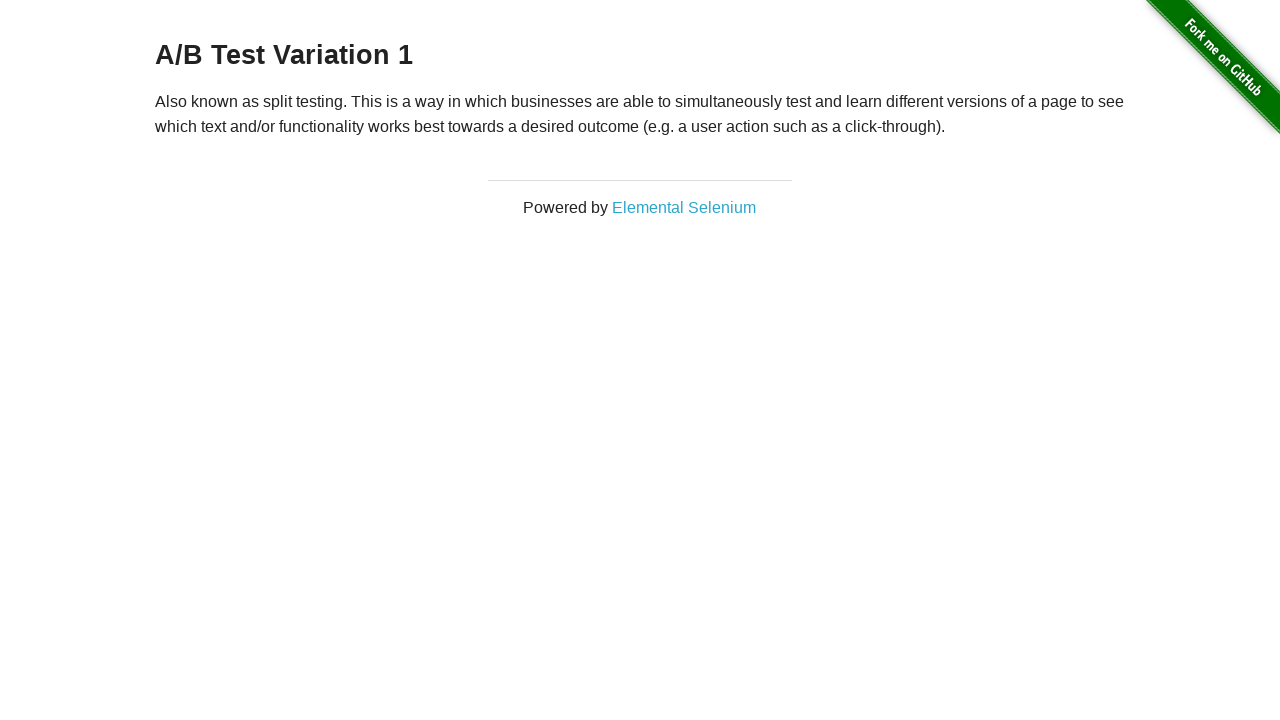

Retrieved h3 heading text: 'A/B Test Variation 1'
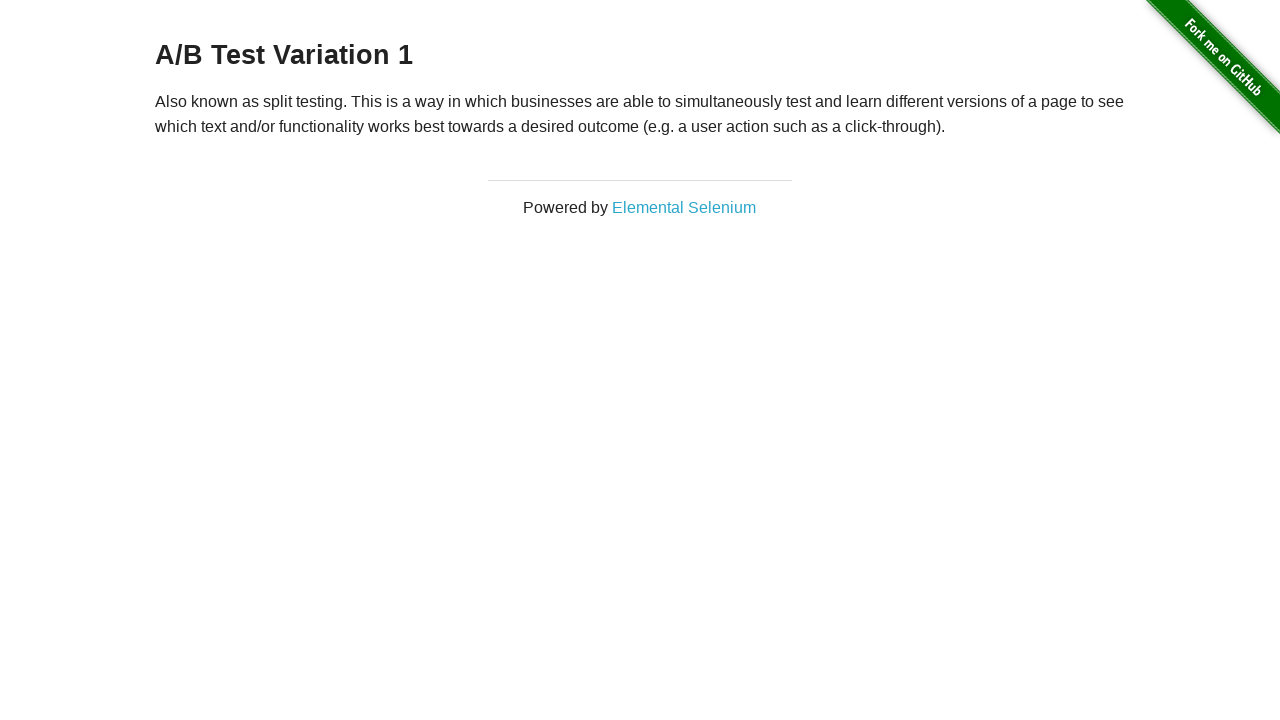

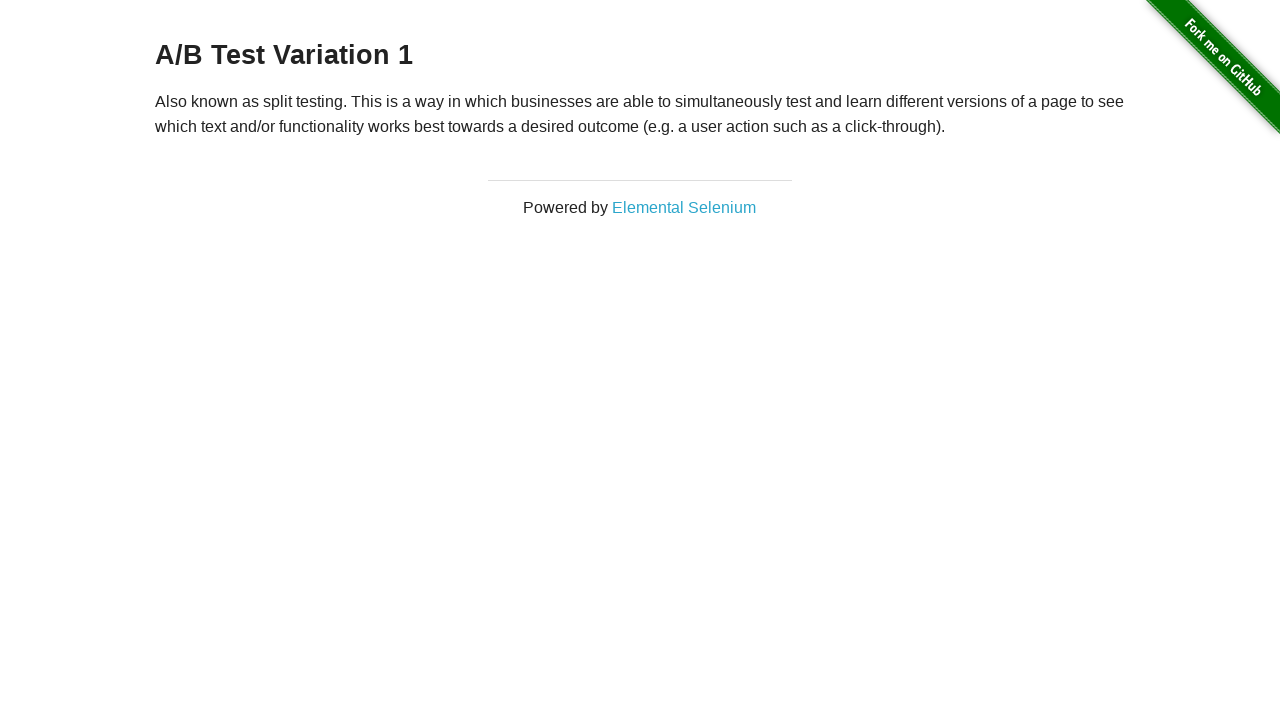